Navigates to the OrangeHRM login page and verifies the login button text is present by waiting for and locating the login button element.

Starting URL: https://opensource-demo.orangehrmlive.com/web/index.php/auth/login

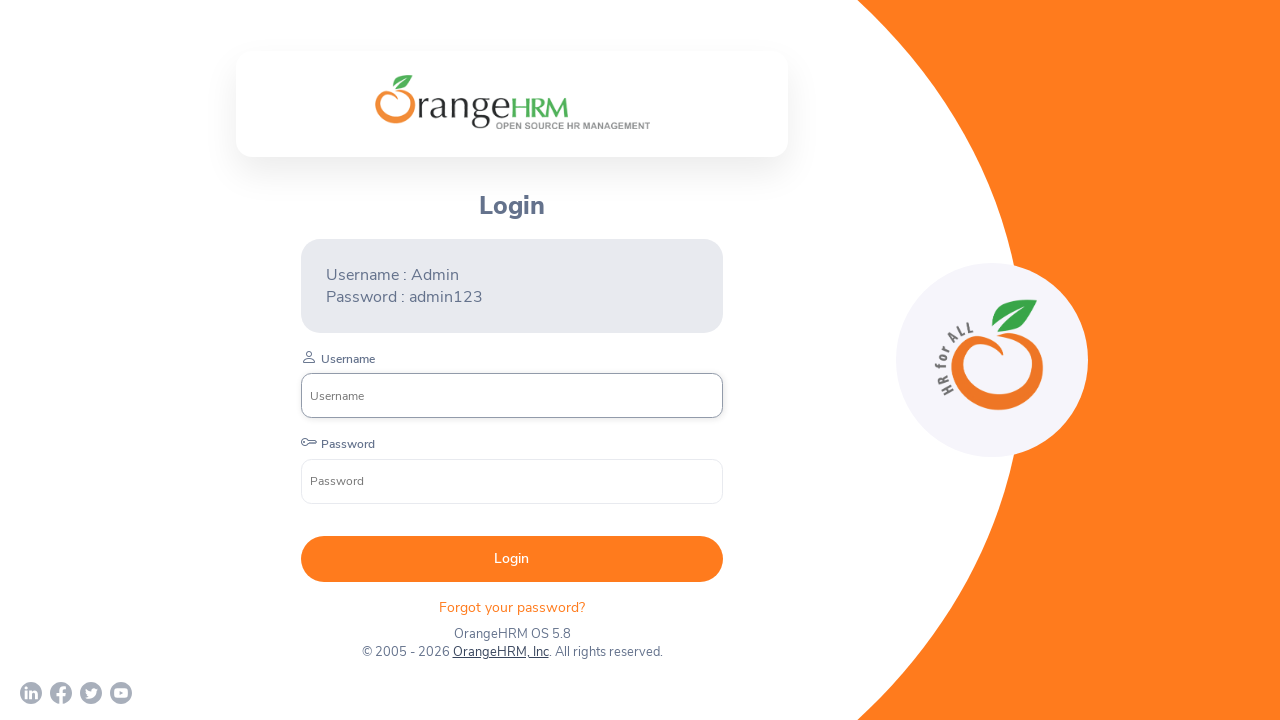

Navigated to OrangeHRM login page
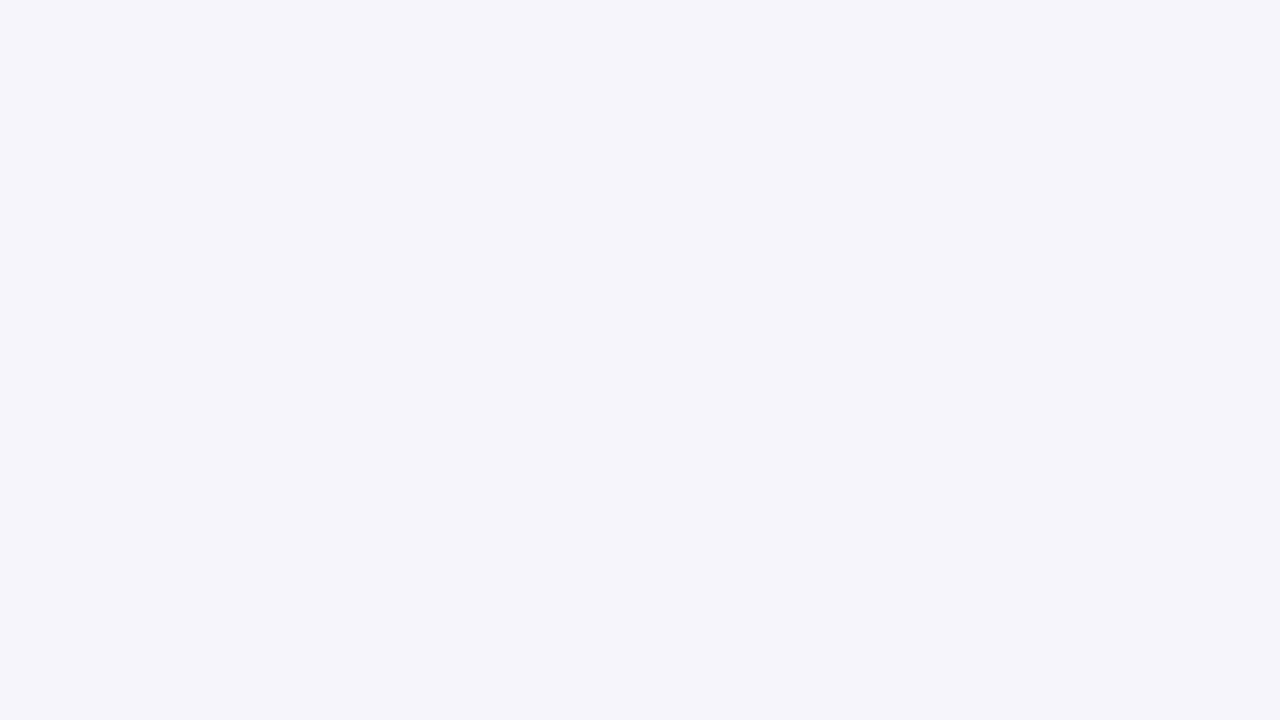

Located login button element
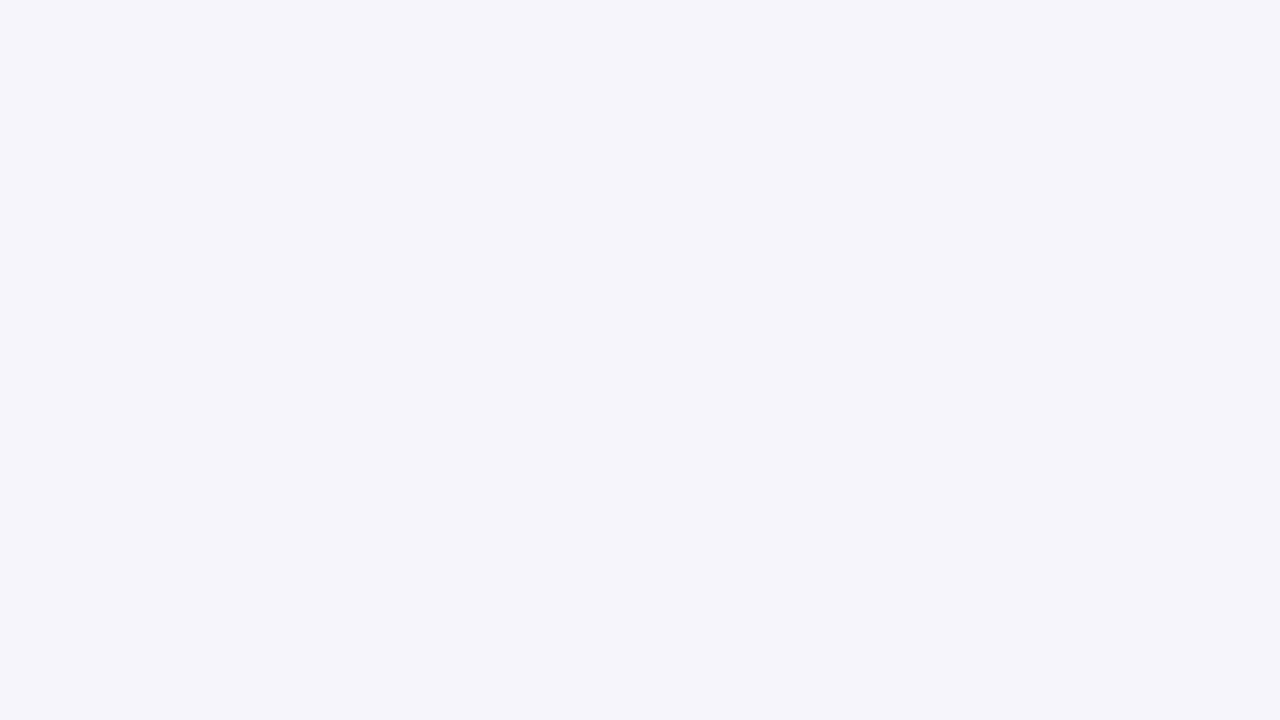

Login button became visible
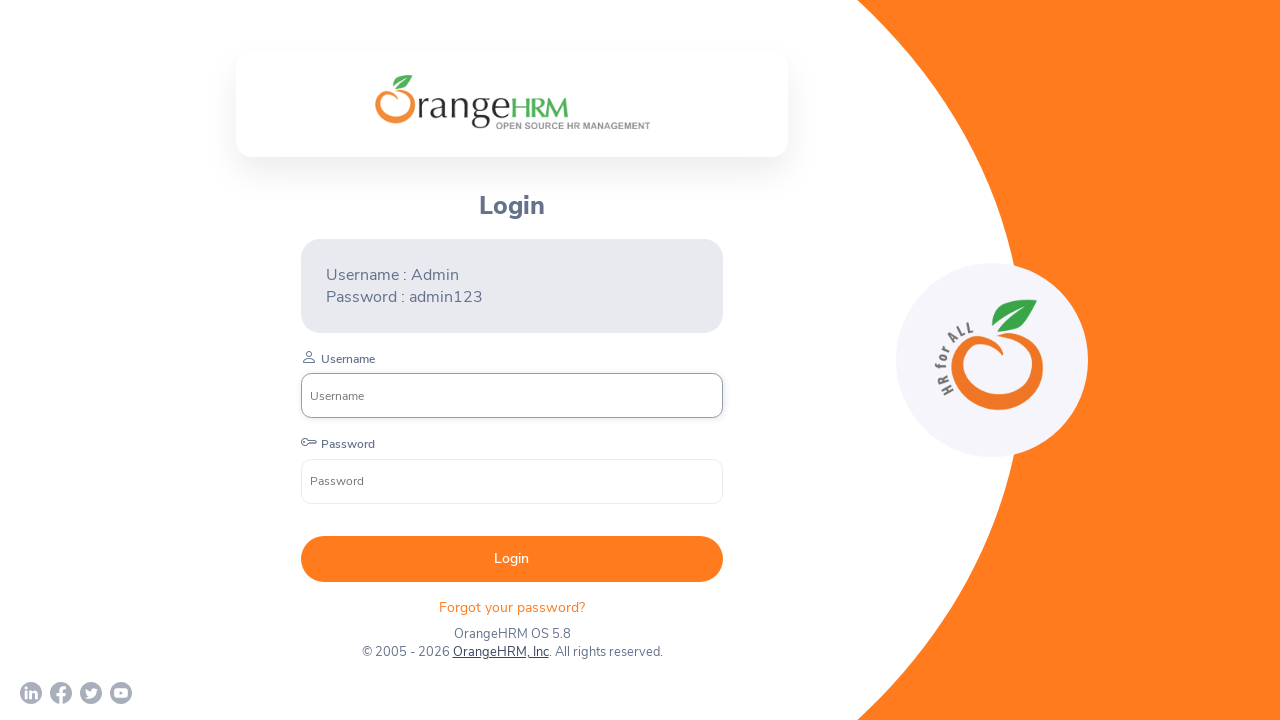

Retrieved login button text: ' Login '
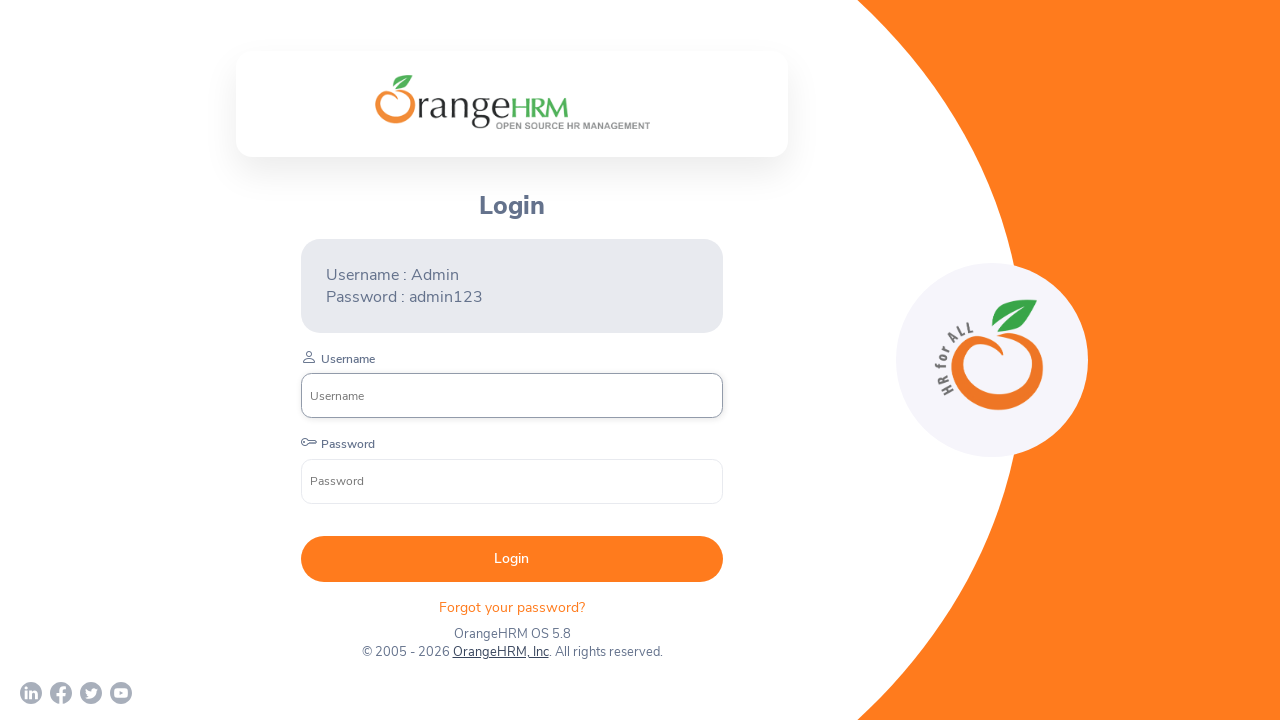

Printed login button text to console
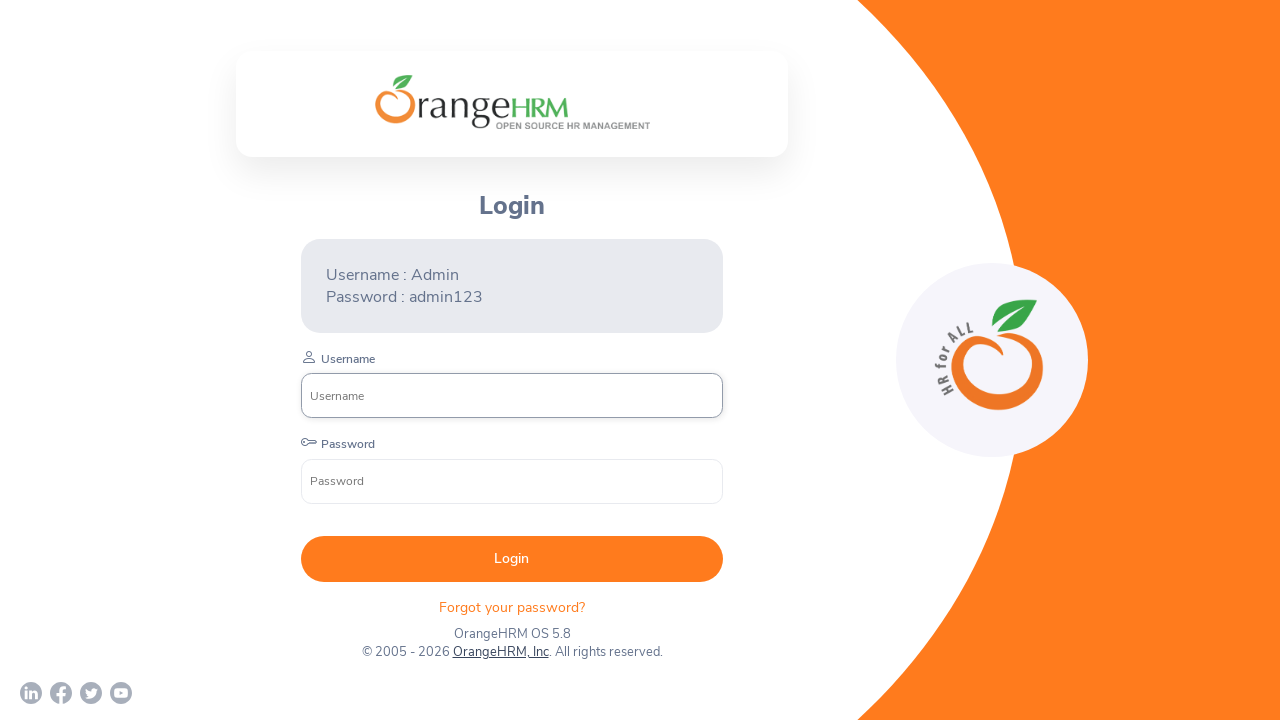

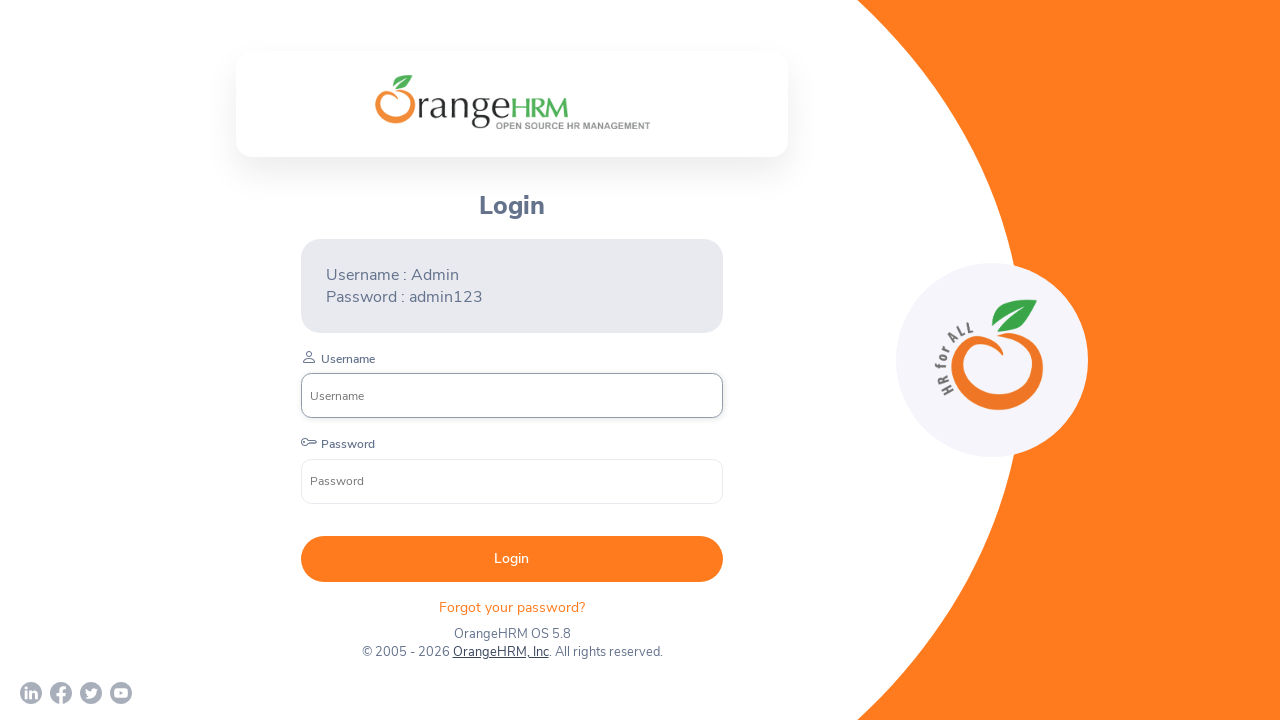